Tests Shadow DOM interaction on a books PWA by searching for "Harry Potter" in nested shadow DOM elements

Starting URL: https://books-pwakit.appspot.com/

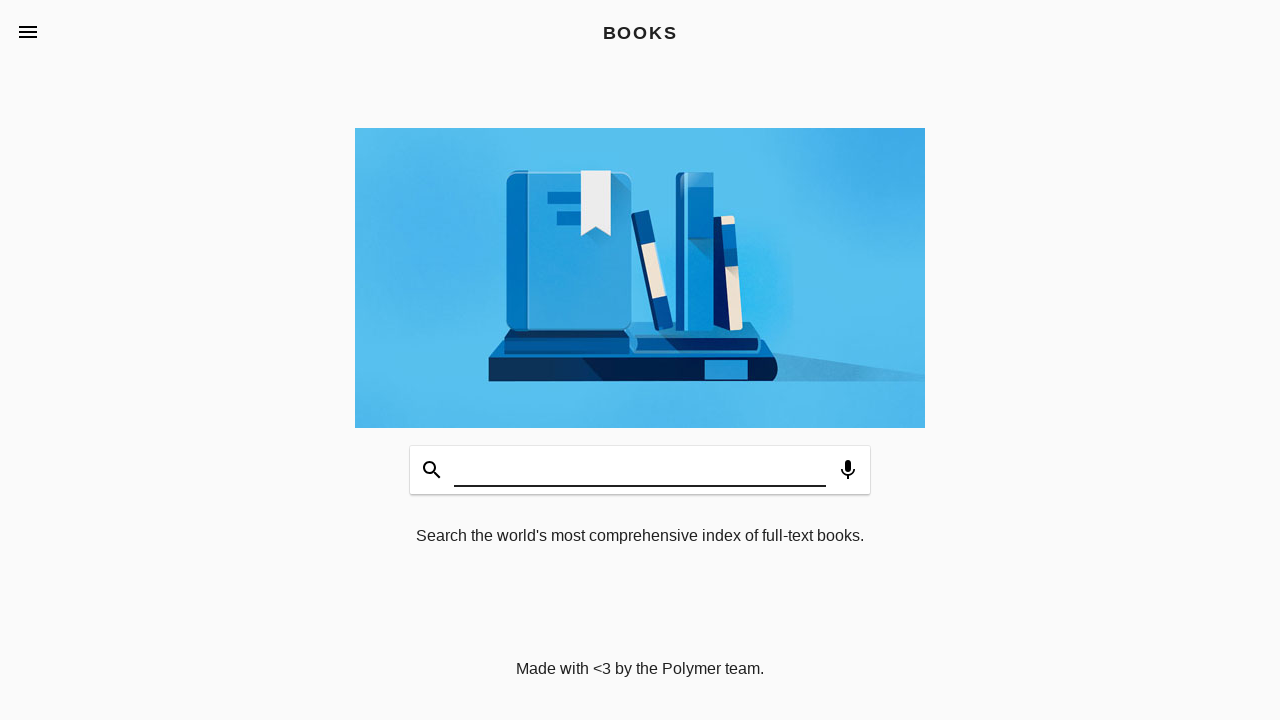

Located book-app element with apptitle='BOOKS'
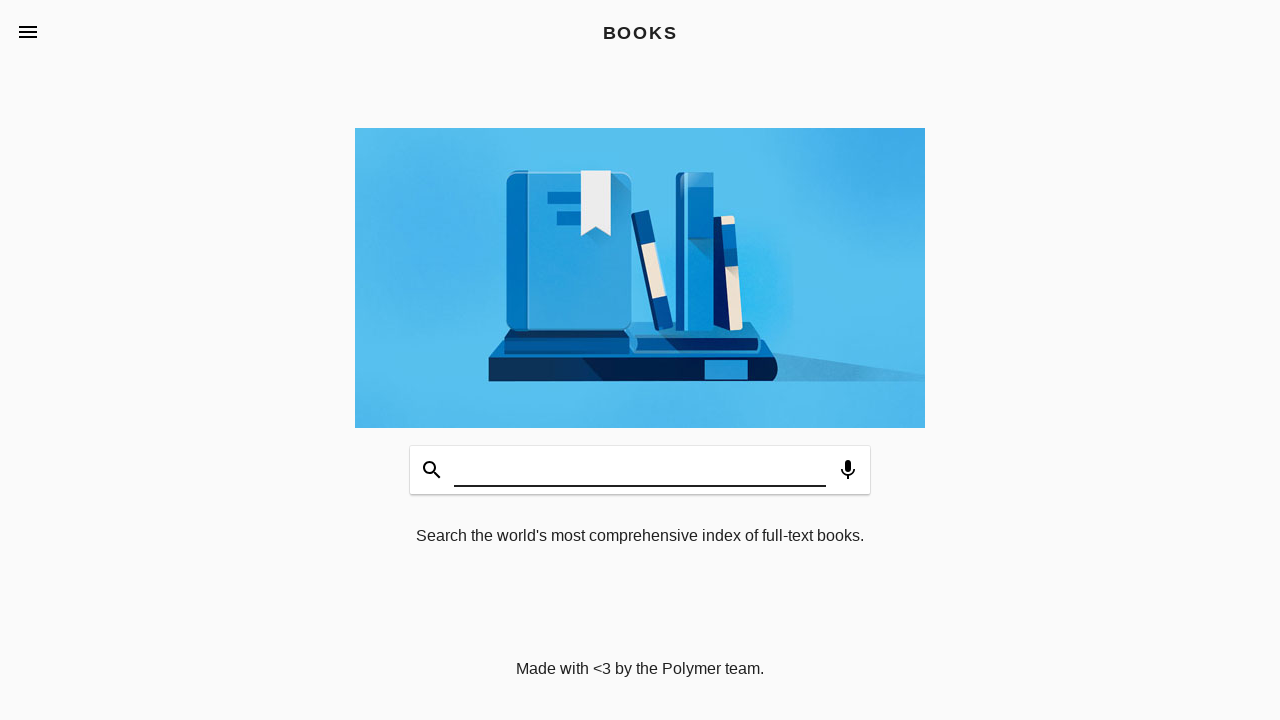

Located app-header element with effects='waterfall'
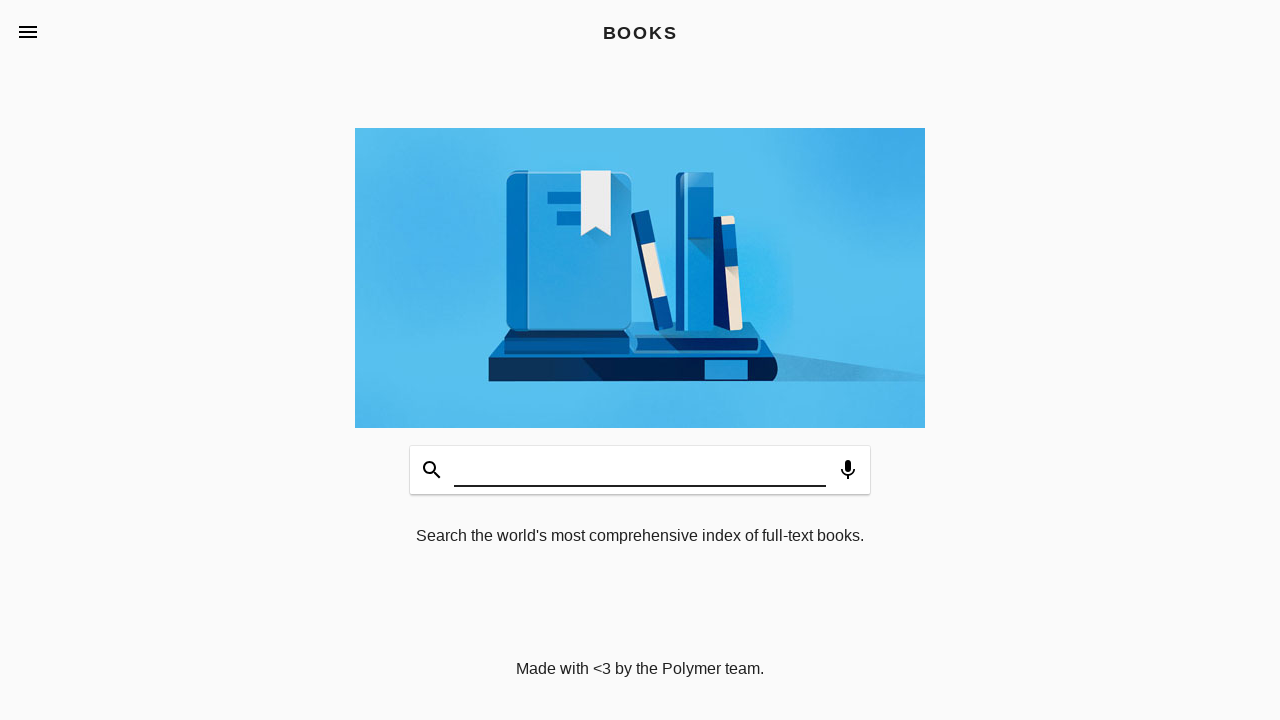

Located app-toolbar element with class 'toolbar-bottom'
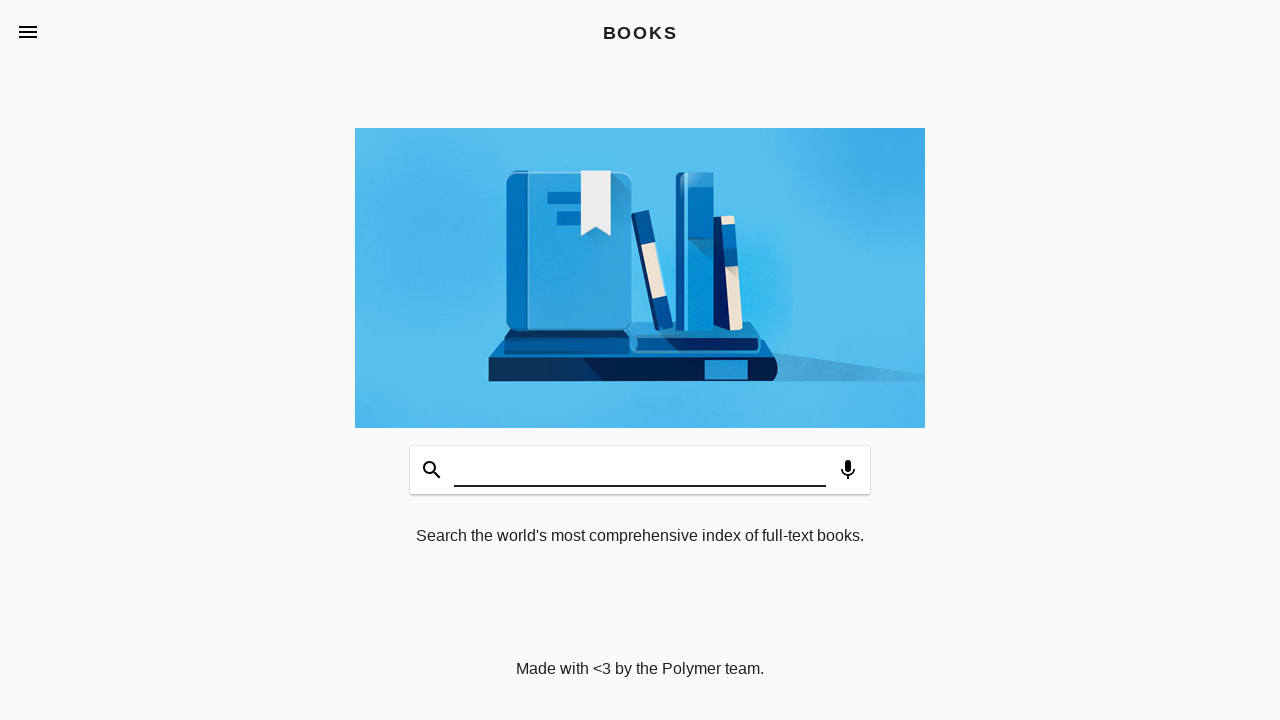

Located search input element nested in shadow DOM
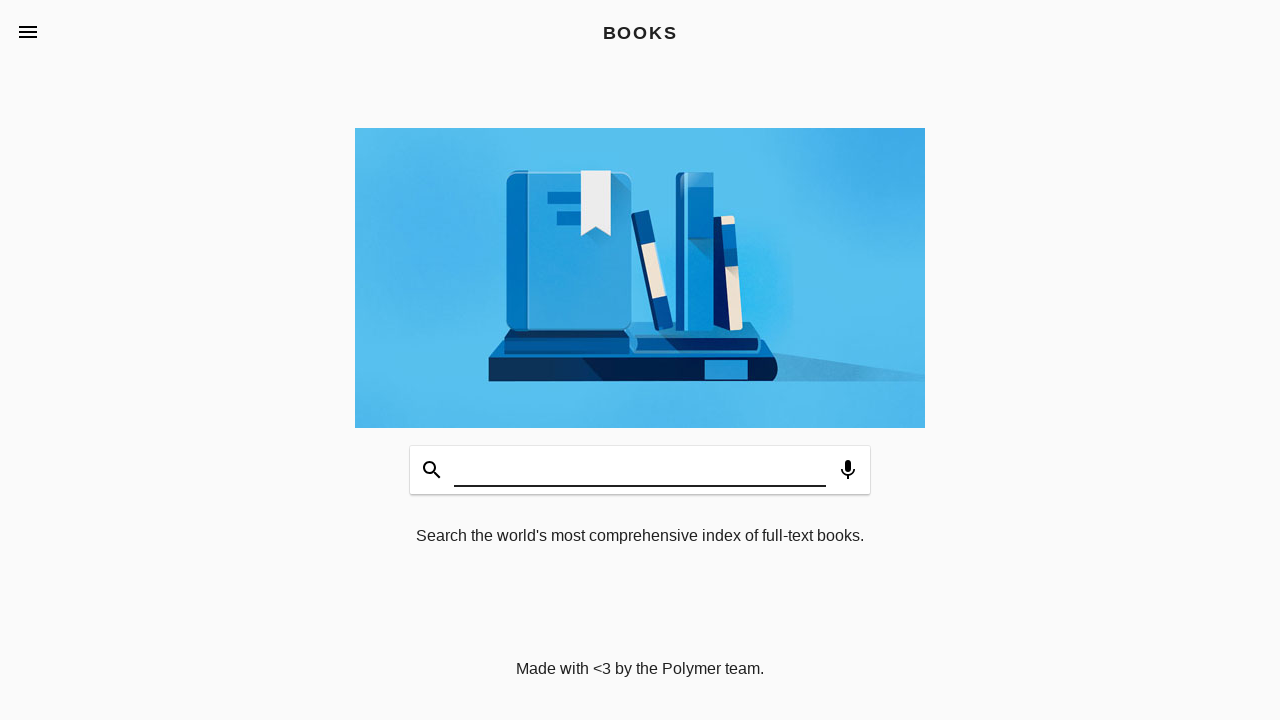

Filled search input with 'Harry Potter' on book-app[apptitle='BOOKS'] >> app-header[effects='waterfall'] >> app-toolbar.too
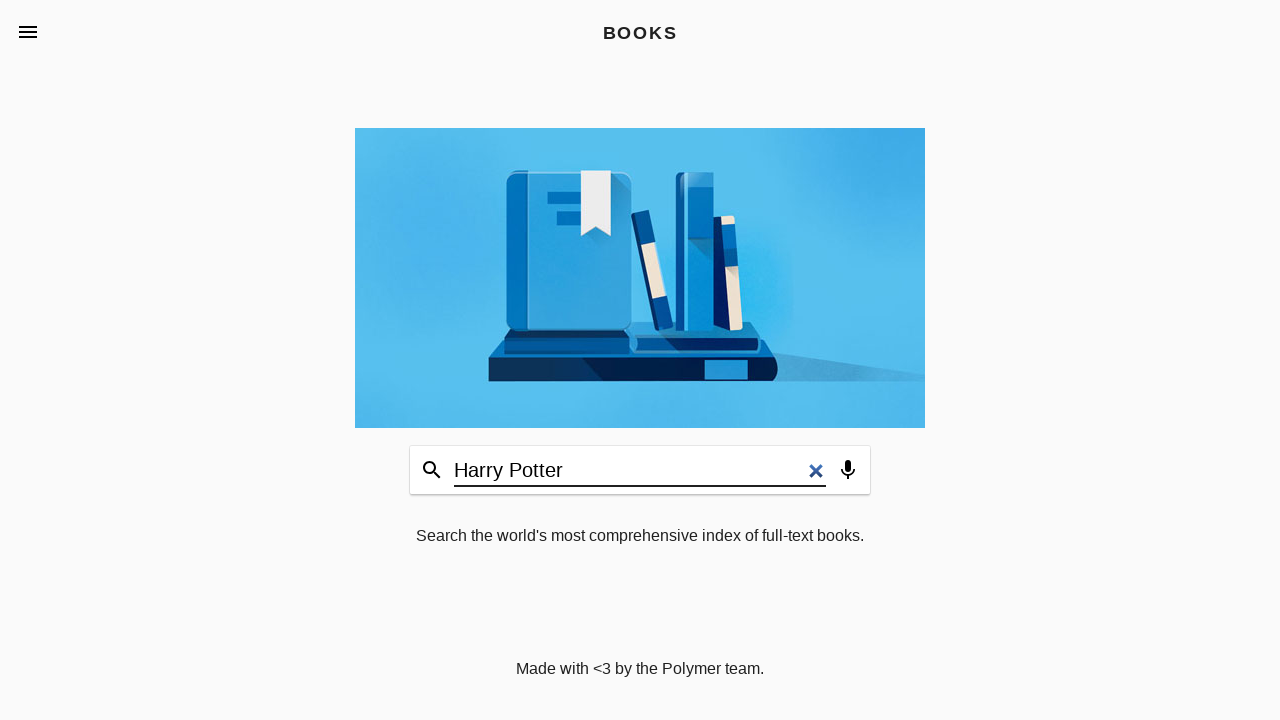

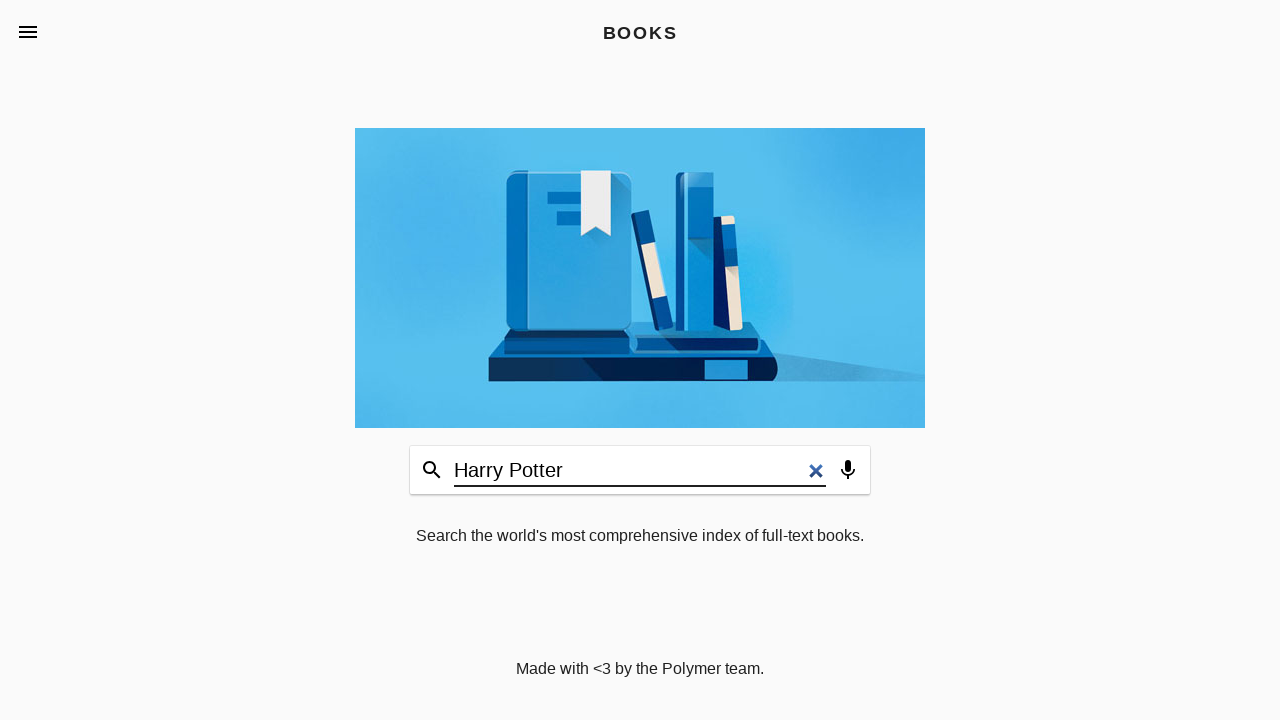